Checks multiple Berlin vaccination center pages on Doctolib to verify if appointment slots are available by checking for specific availability indicators on each page.

Starting URL: https://www.doctolib.de/institut/berlin/ciz-berlin-berlin?pid=practice-158431

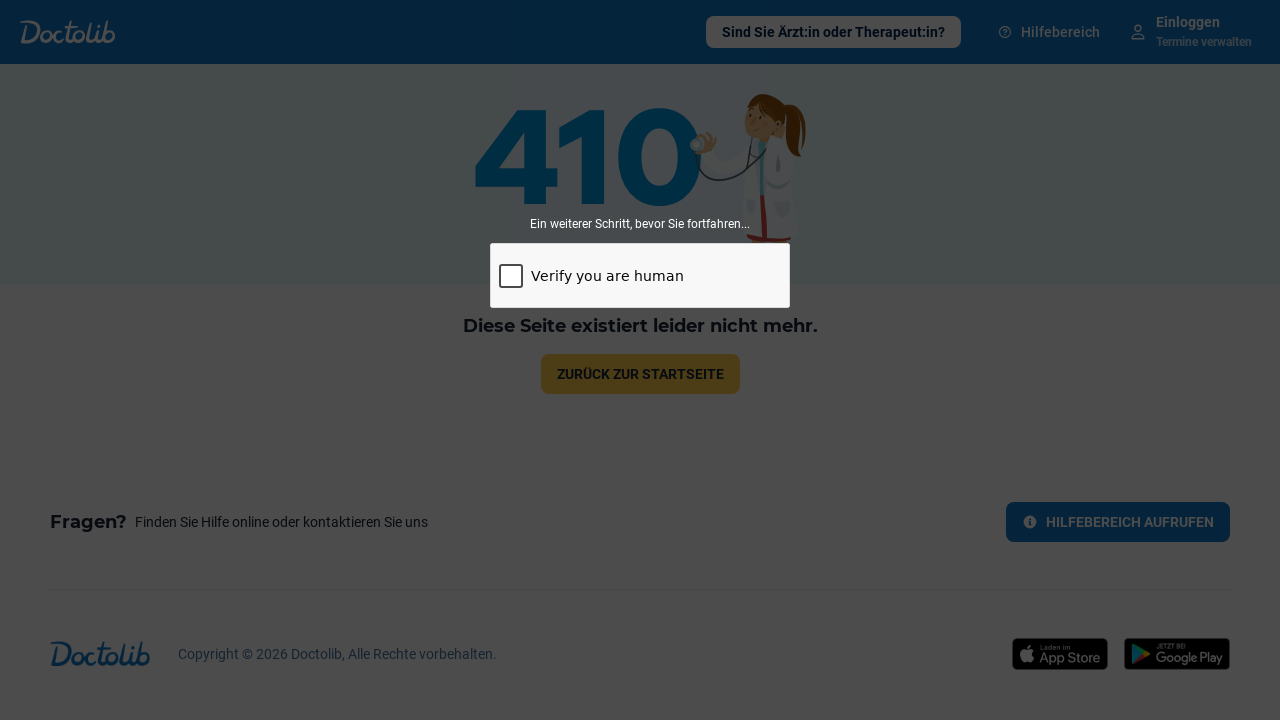

Waited 1 second for initial page load at Arena Berlin (CIZ Berlin)
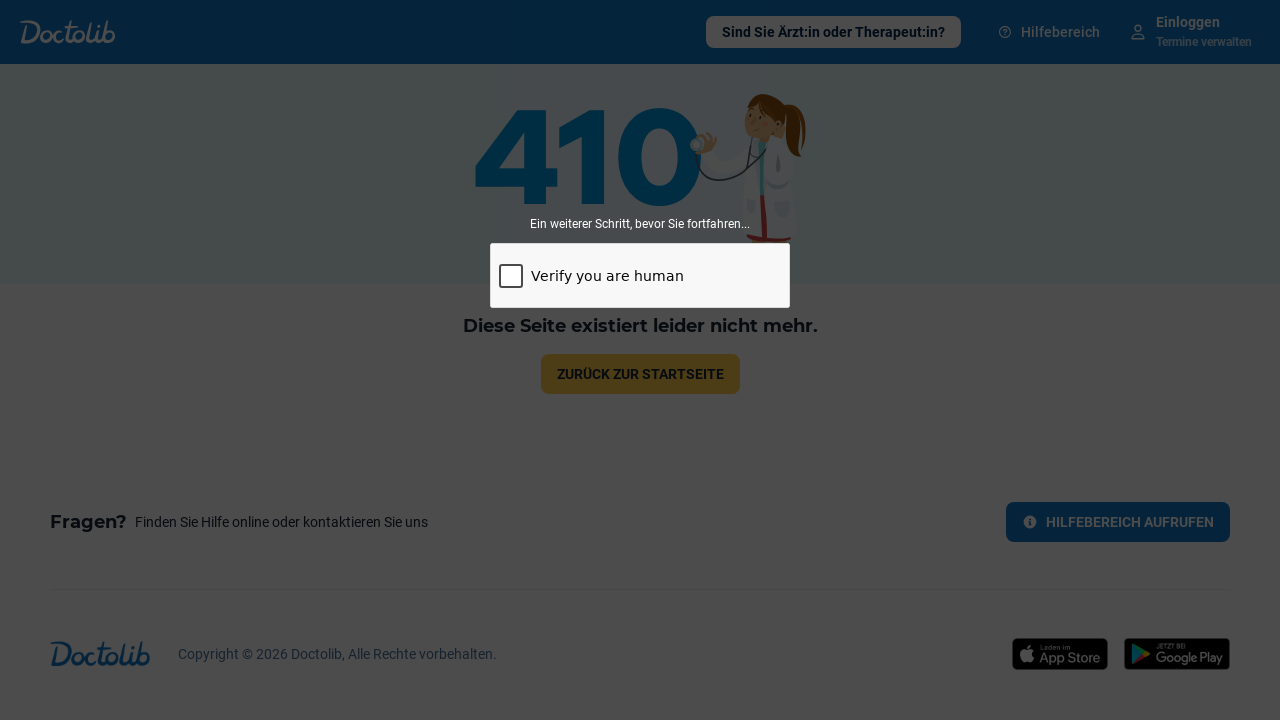

Checked if no-slots message is hidden on Arena Berlin
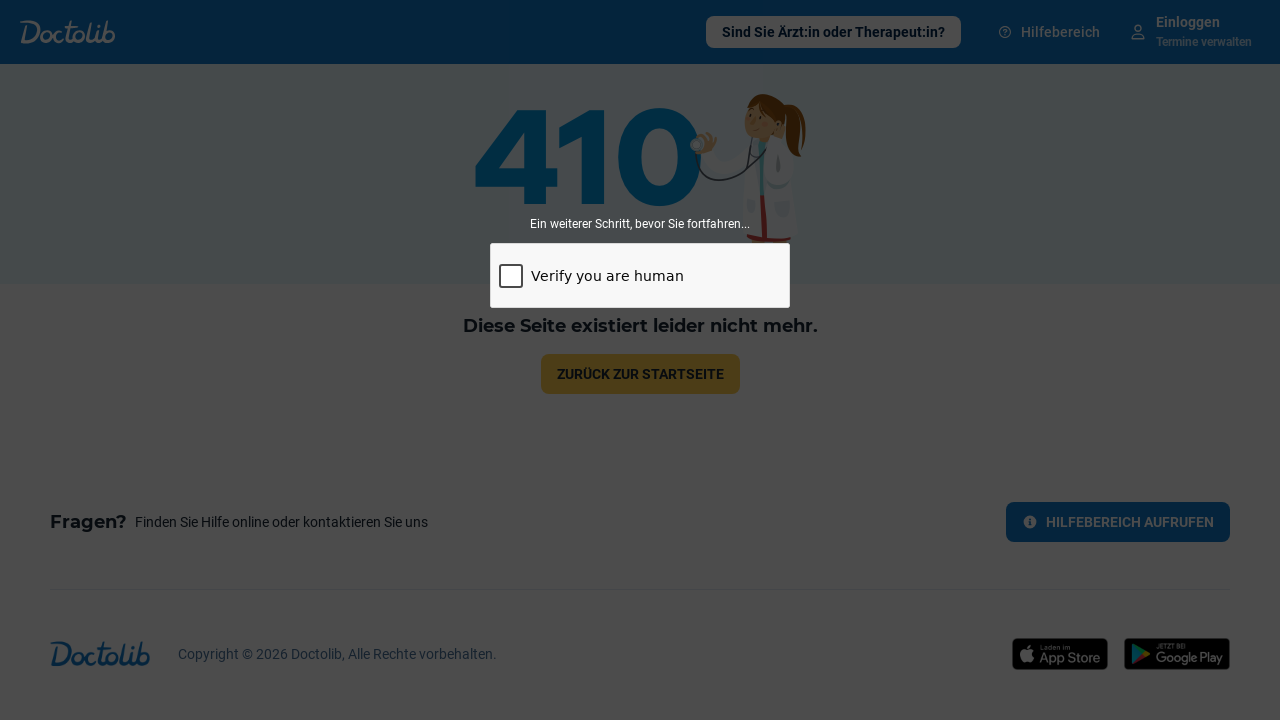

Checked if availability slots are visible on Arena Berlin
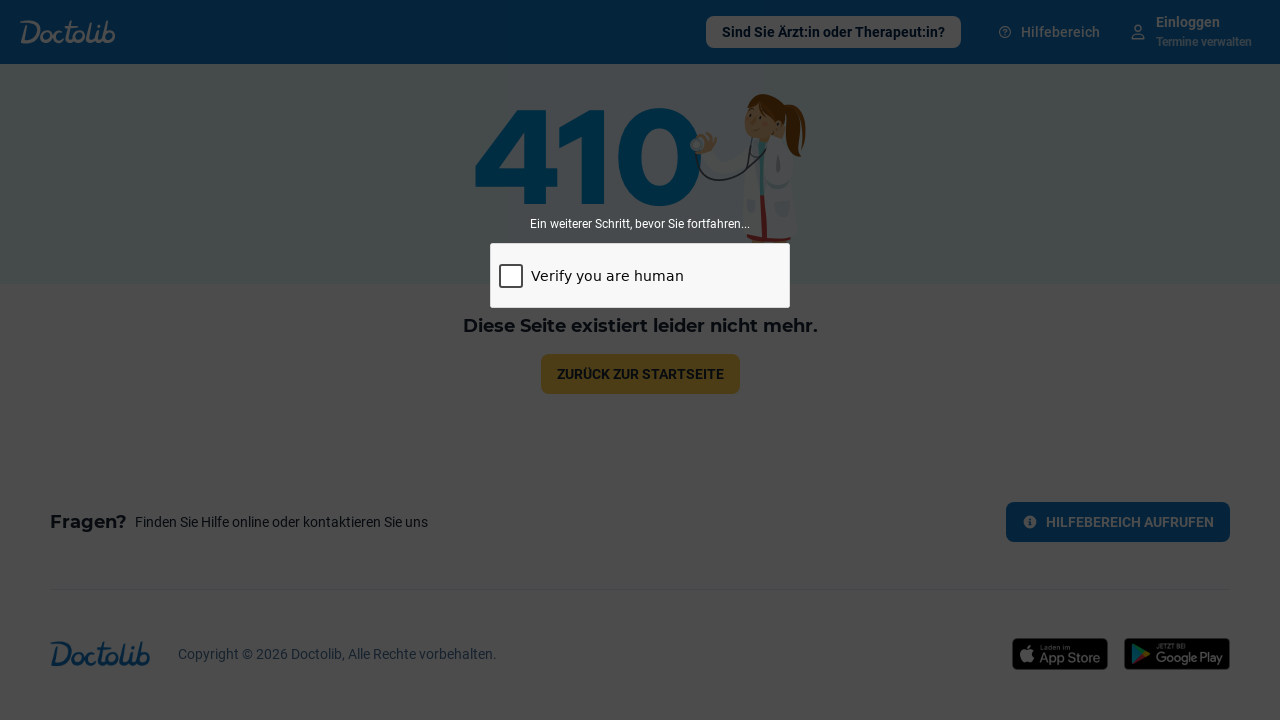

Navigated to Messe Berlin/ Halle 21 vaccination center
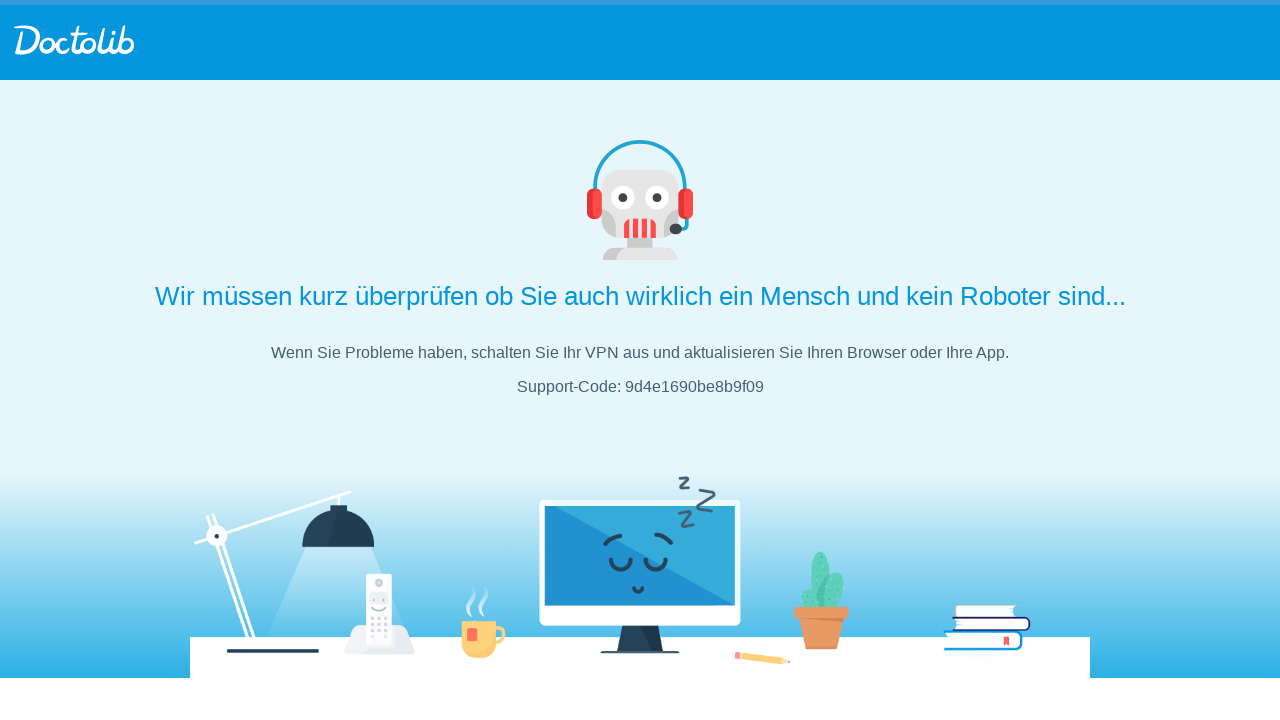

Waited 1 second for page load at Messe Berlin/ Halle 21
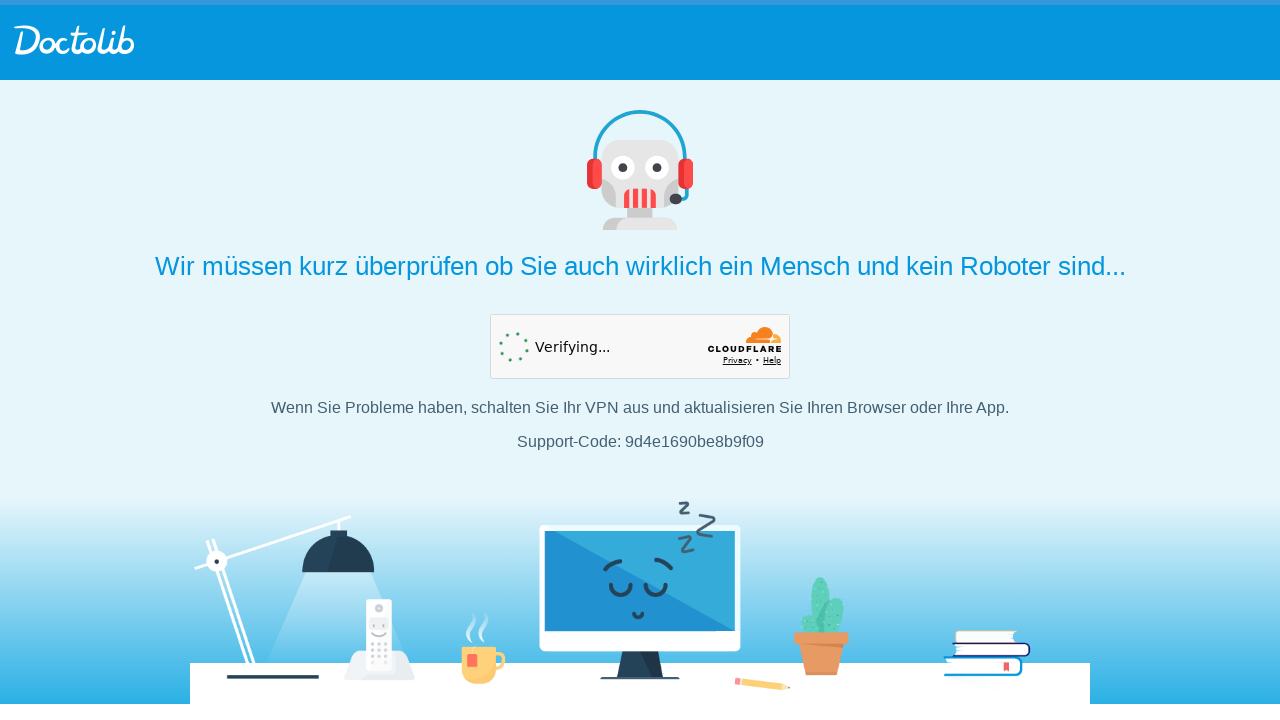

Checked if no-slots message is hidden on Messe Berlin/ Halle 21
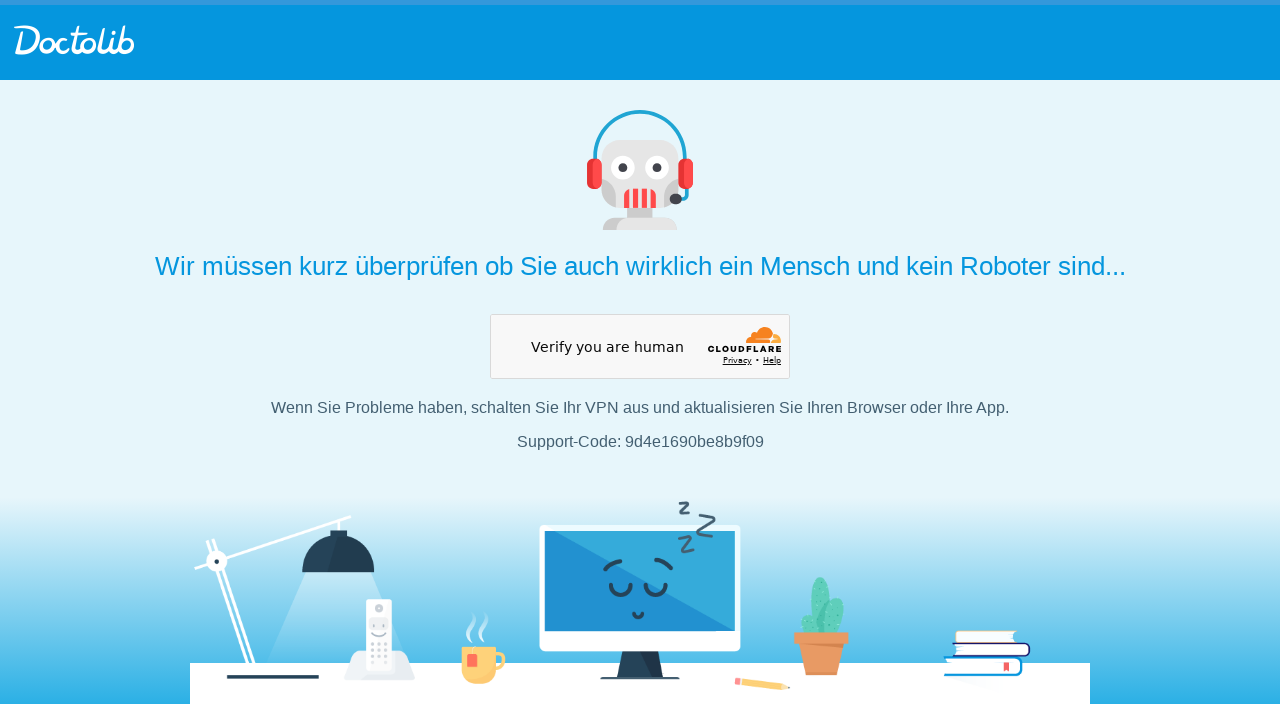

Checked if availability slots are visible on Messe Berlin/ Halle 21
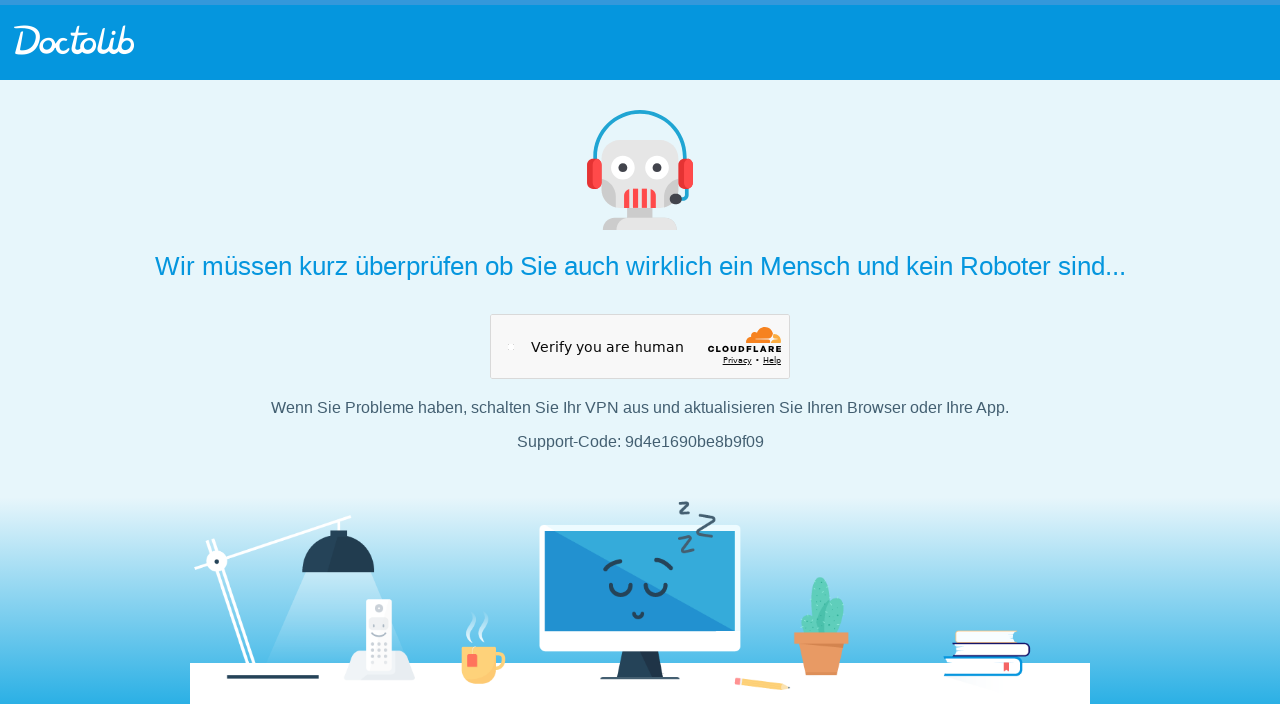

Navigated to Erika-Heß-Eisstadion vaccination center
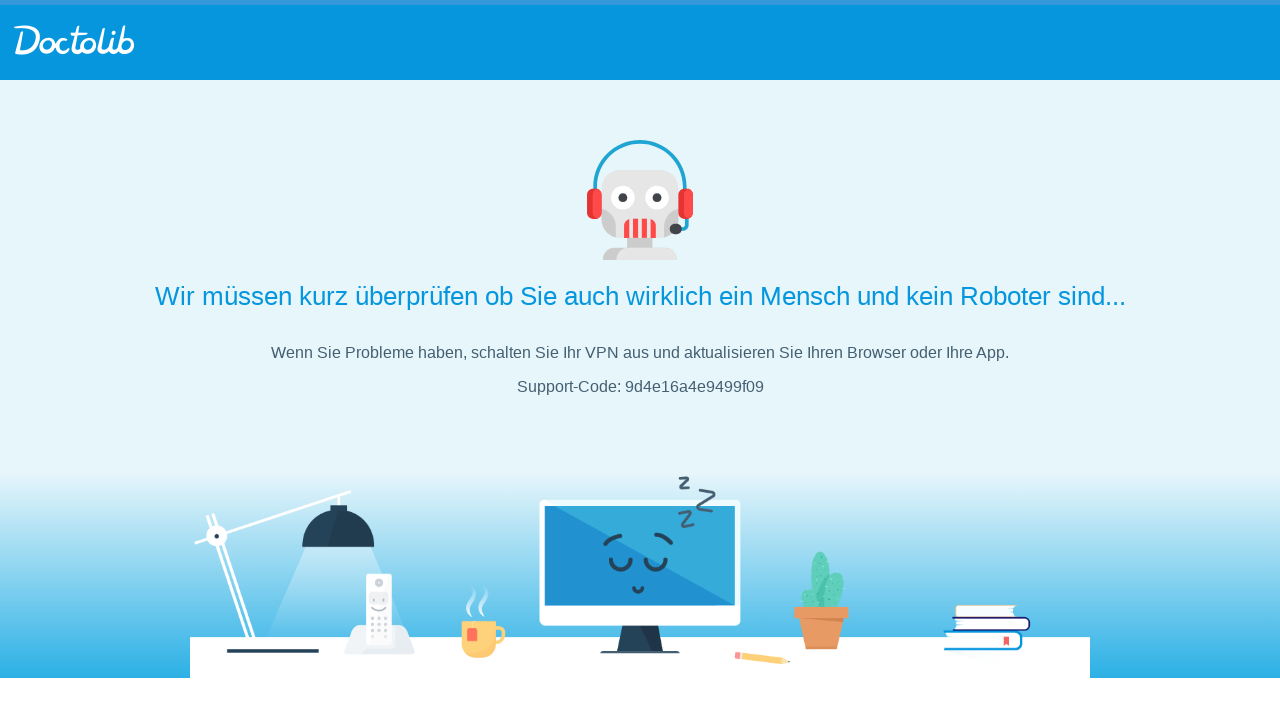

Waited 1 second for page load at Erika-Heß-Eisstadion
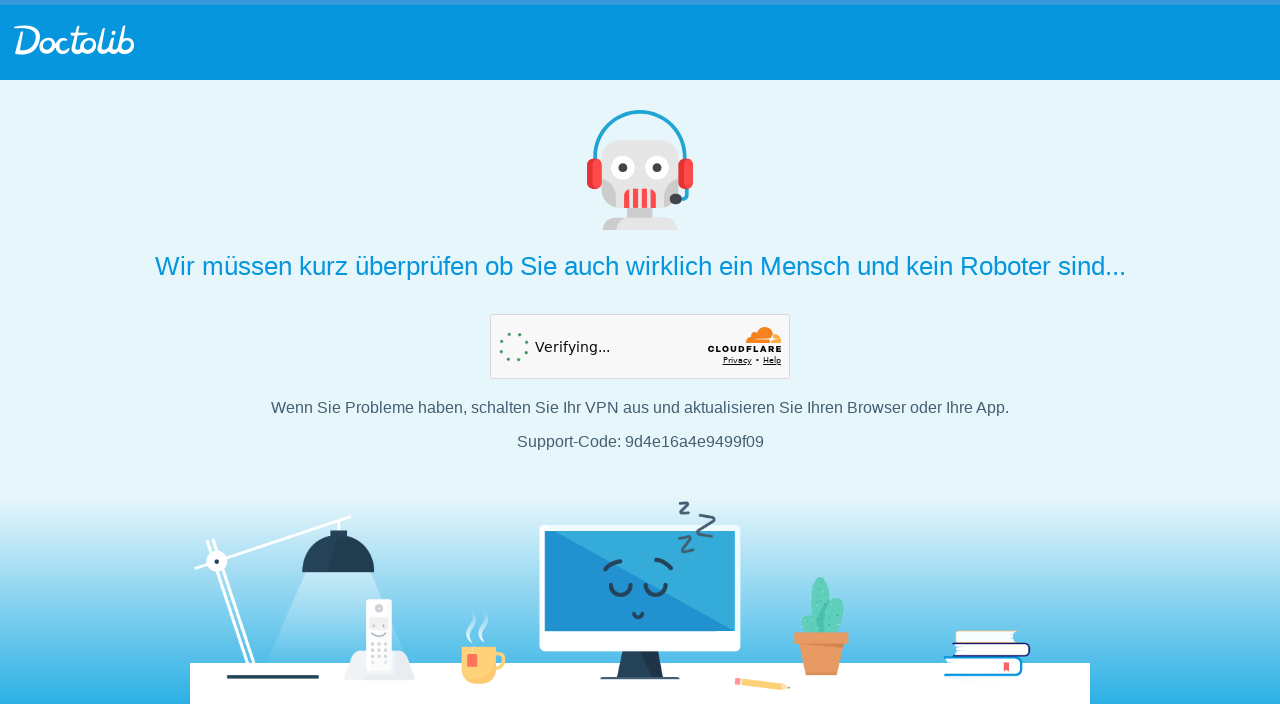

Checked if no-slots message is hidden on Erika-Heß-Eisstadion
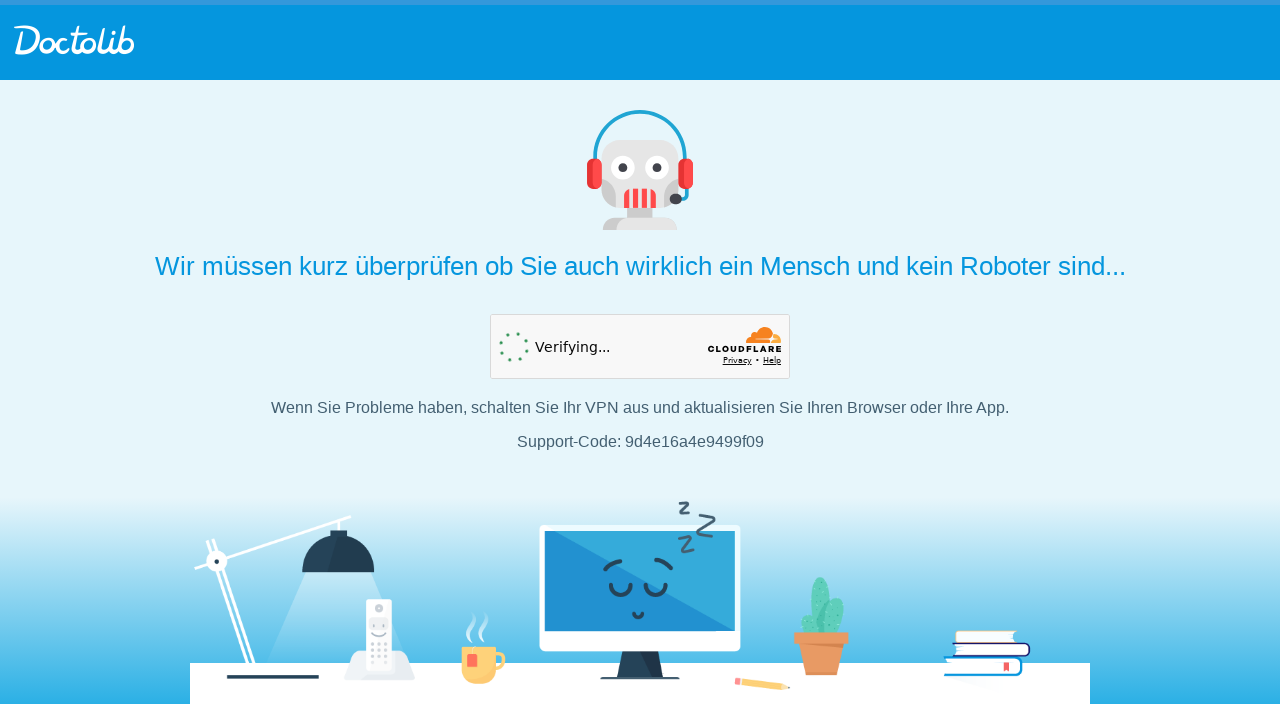

Checked if availability slots are visible on Erika-Heß-Eisstadion
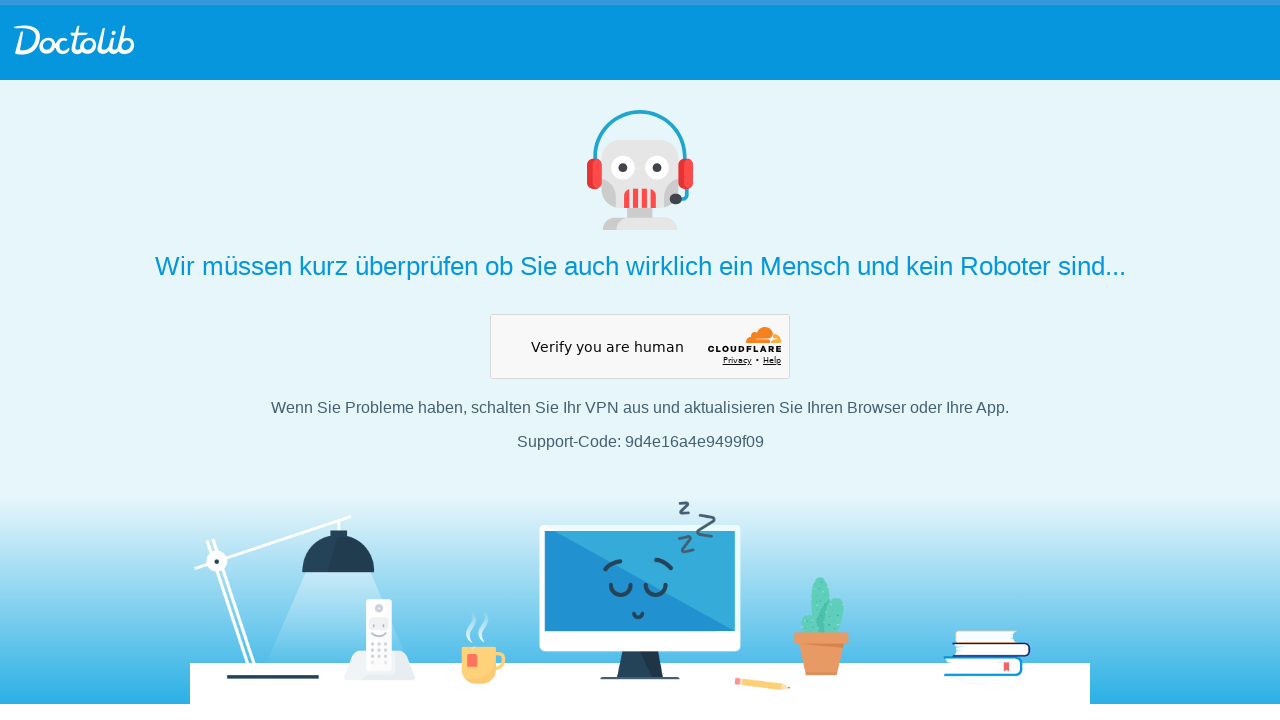

Navigated to Velodrom Berlin vaccination center
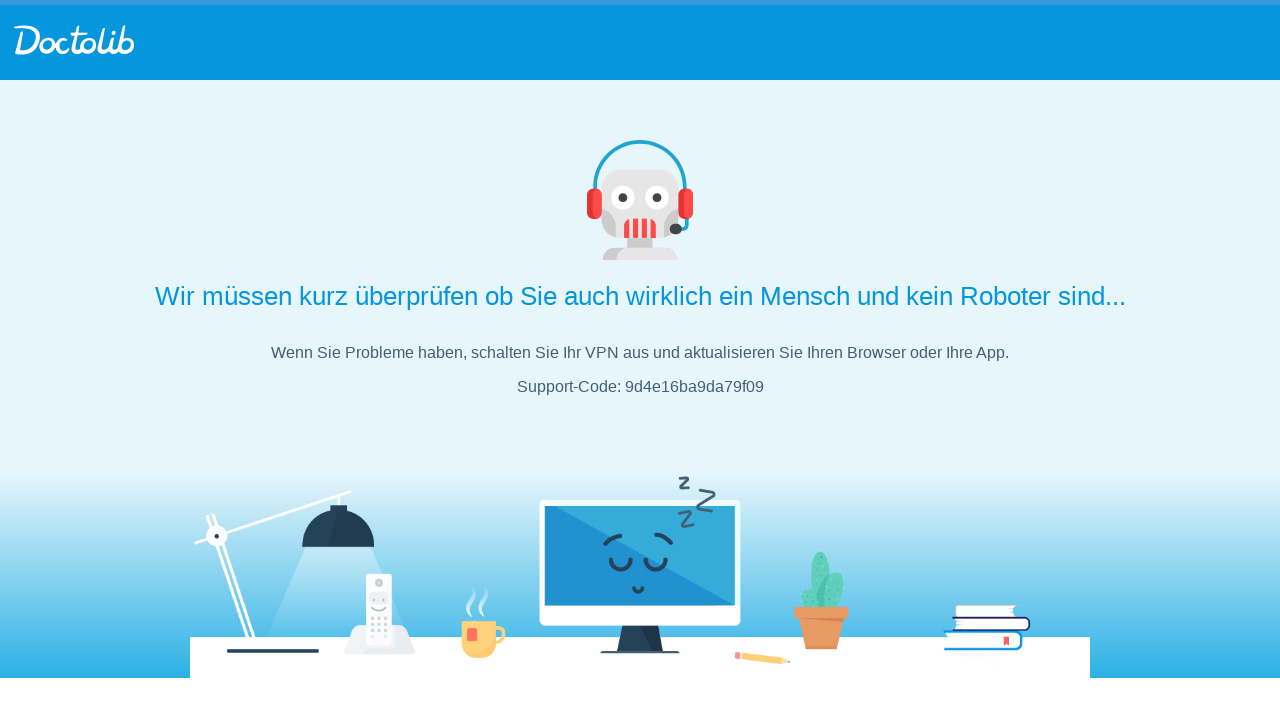

Waited 1 second for page load at Velodrom Berlin
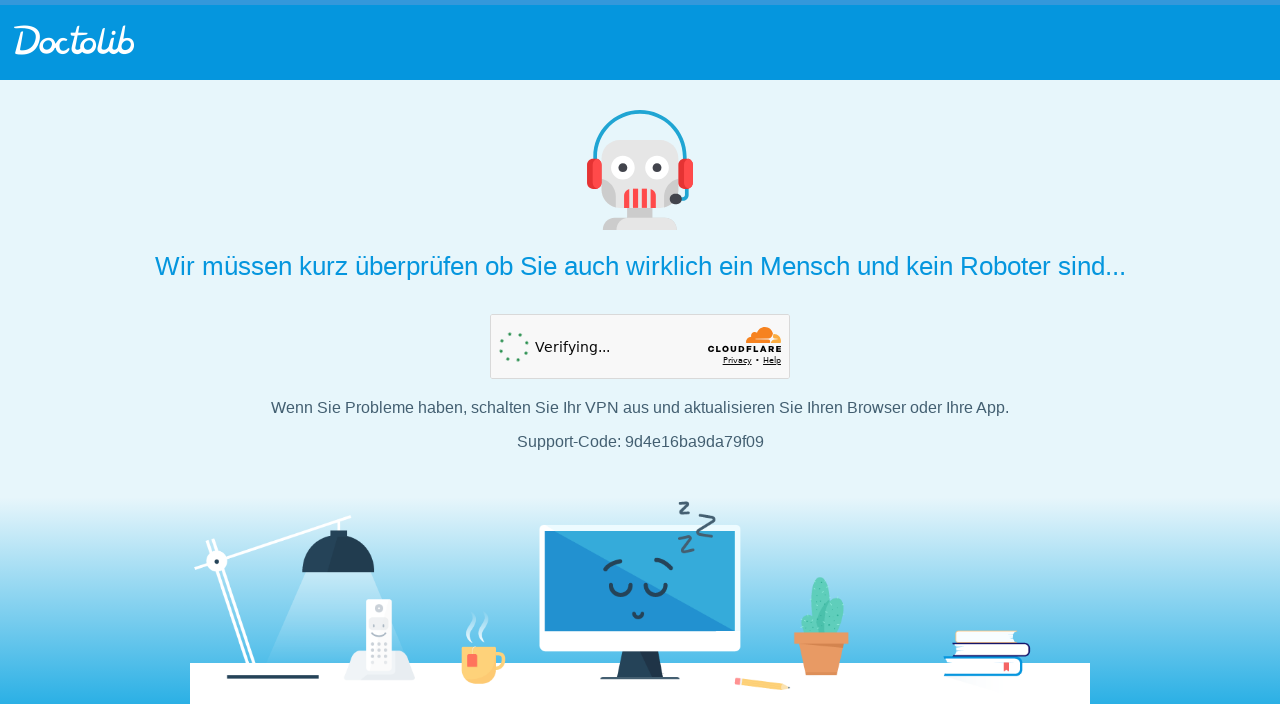

Checked if no-slots message is hidden on Velodrom Berlin
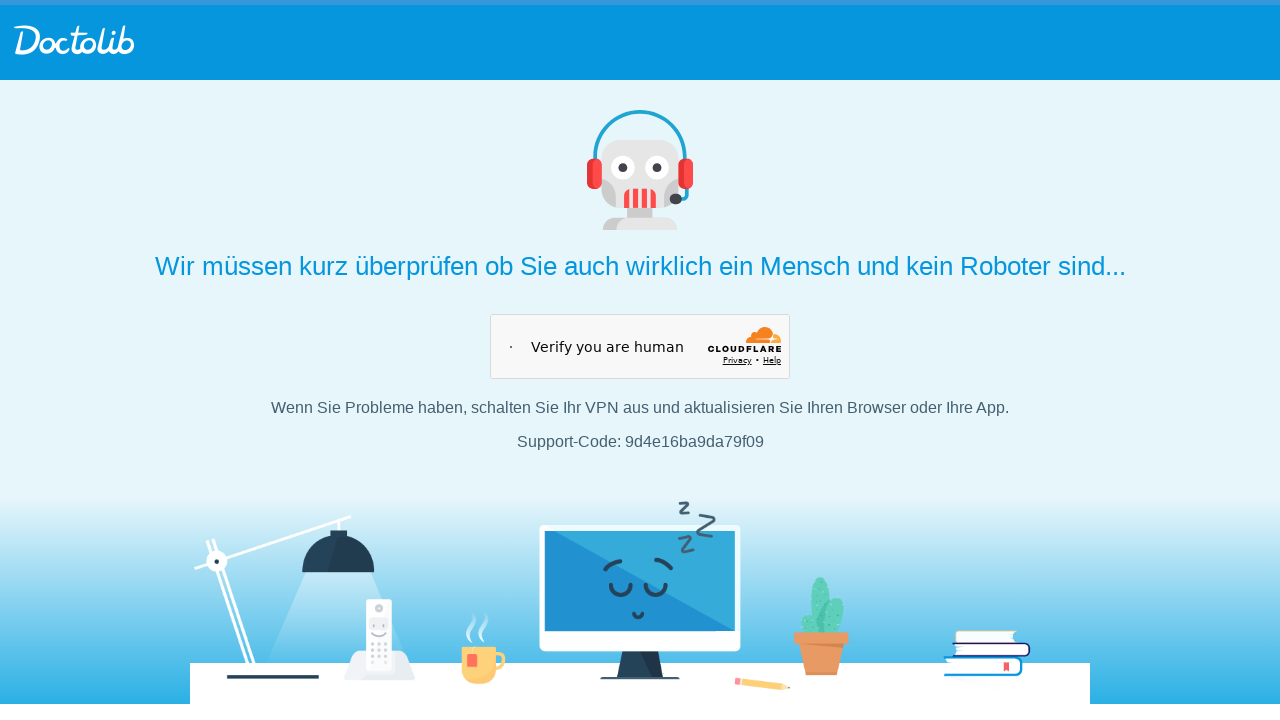

Checked if availability slots are visible on Velodrom Berlin
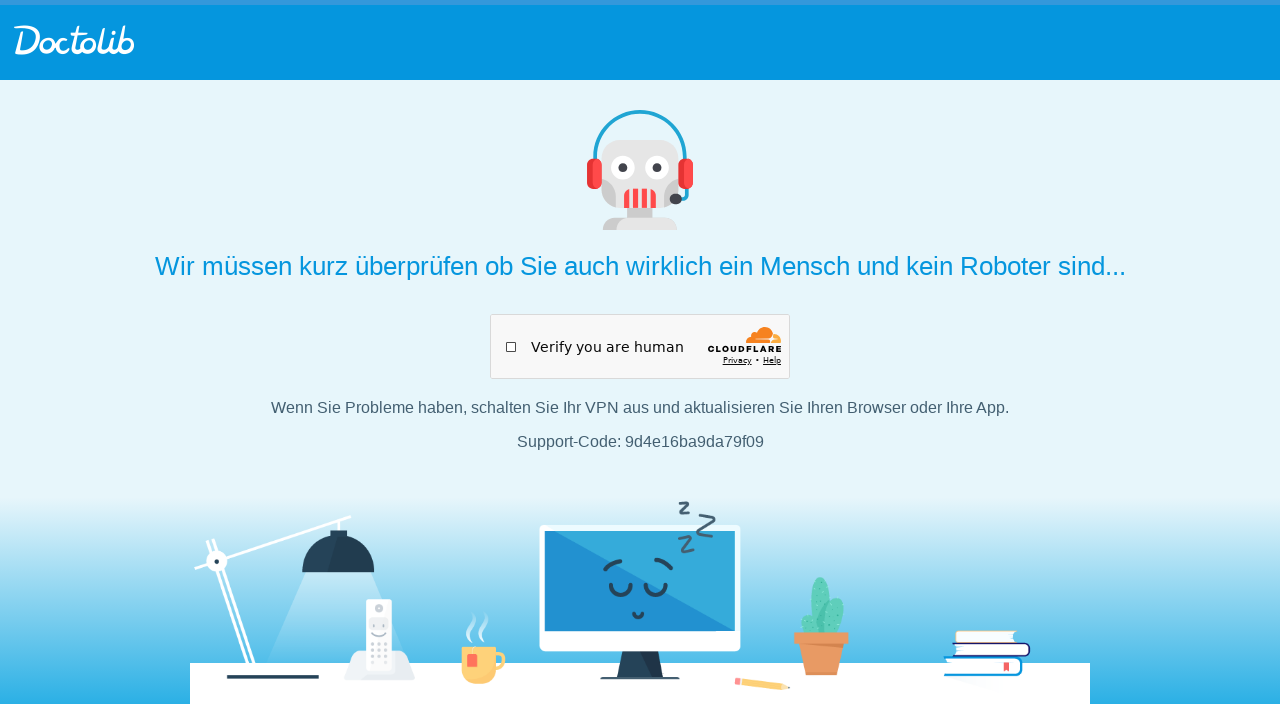

Navigated to Flughafen Tegel vaccination center
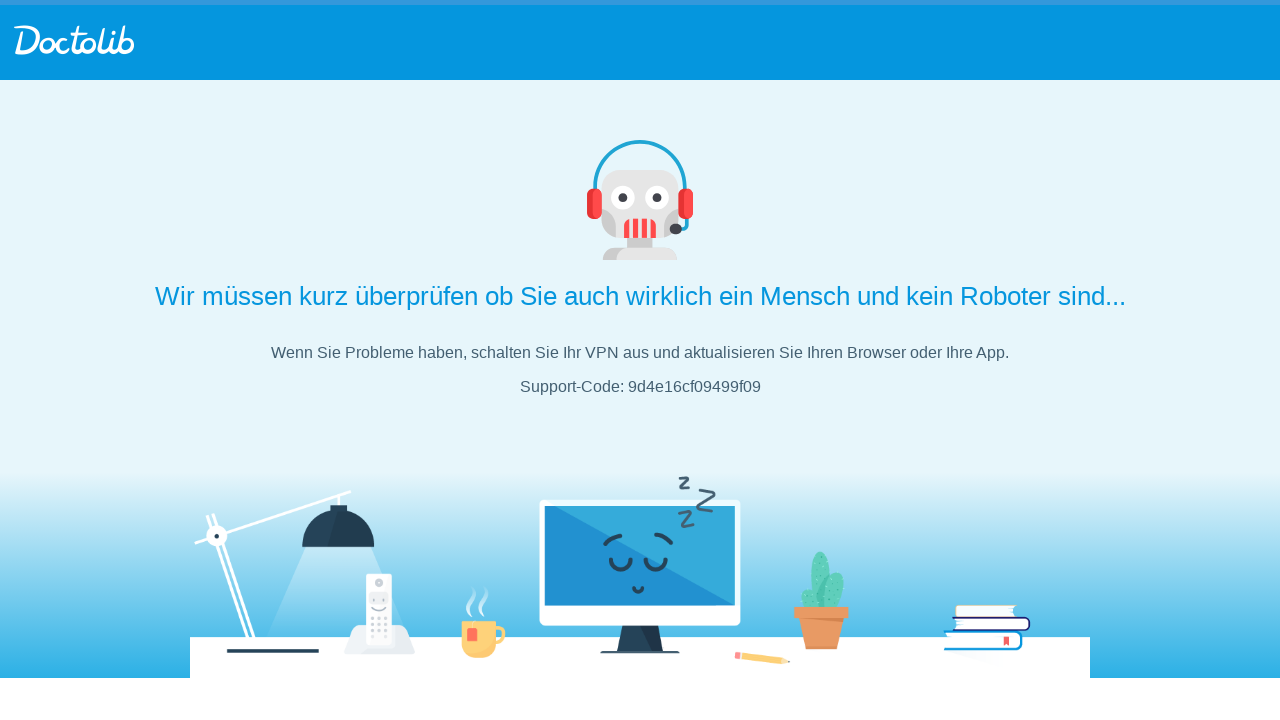

Waited 1 second for page load at Flughafen Tegel
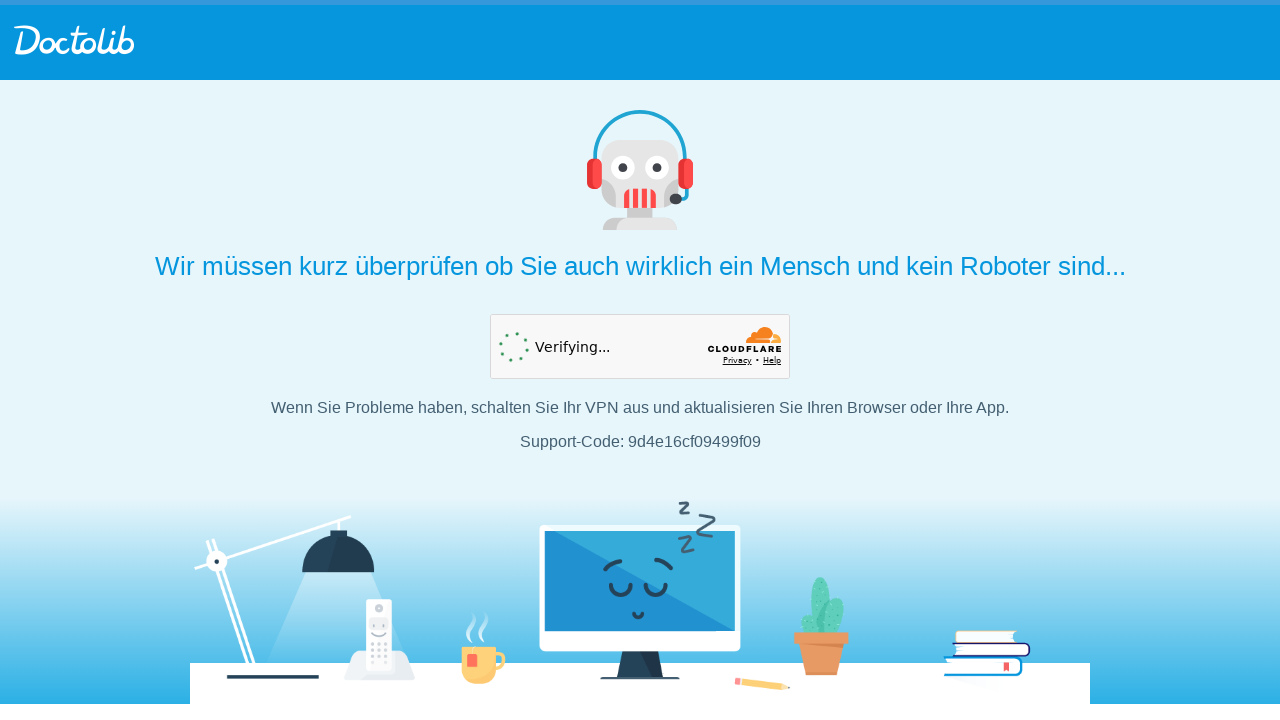

Checked if no-slots message is hidden on Flughafen Tegel
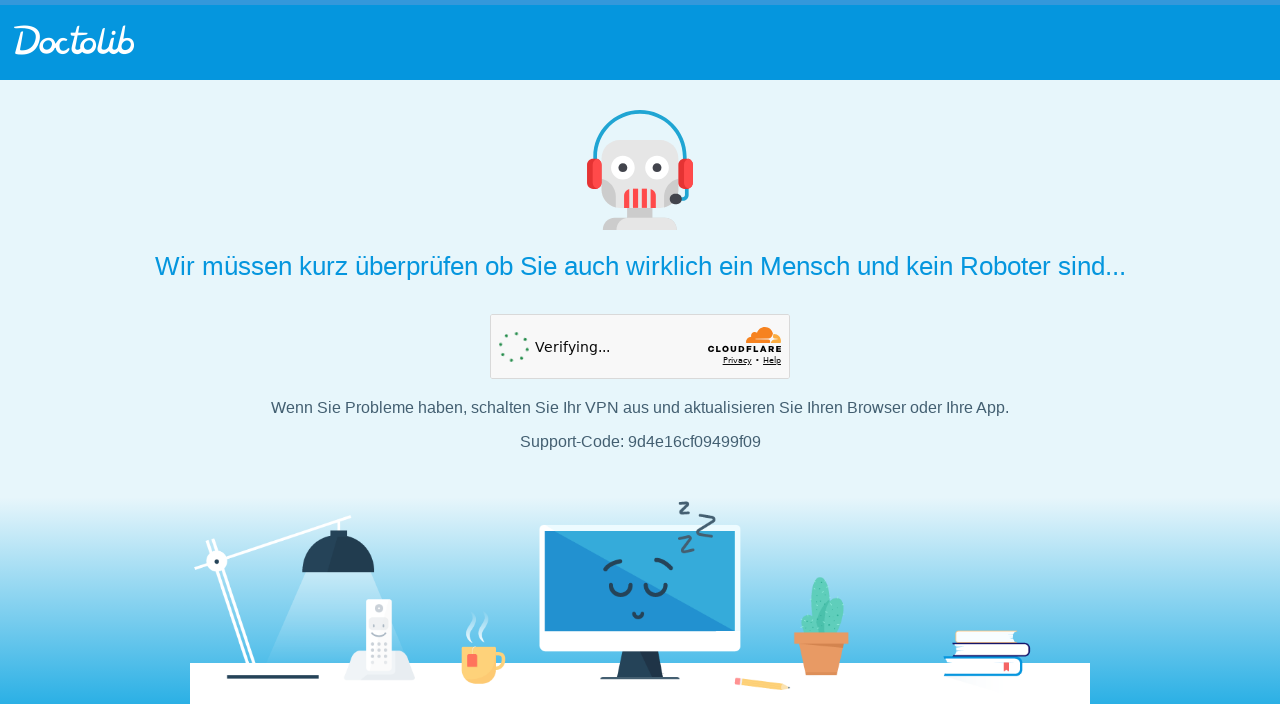

Checked if availability slots are visible on Flughafen Tegel
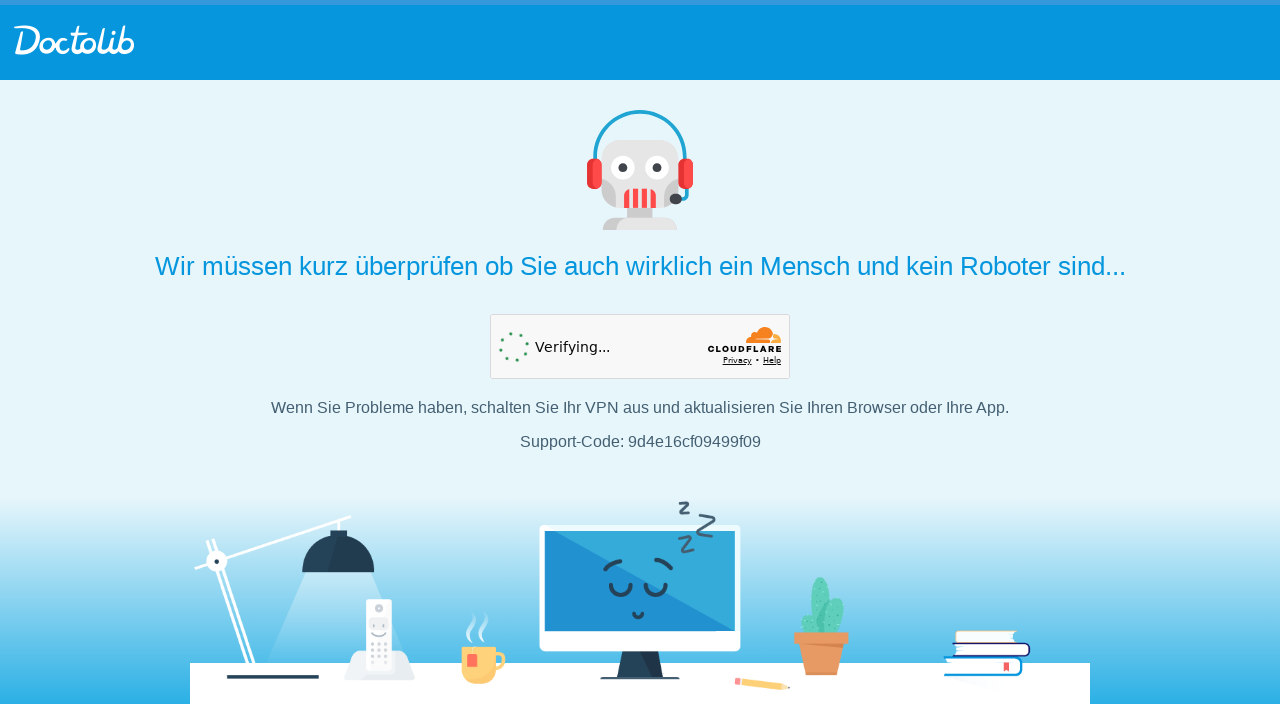

Navigated to Flughafen Tempelhof (Moderna) vaccination center
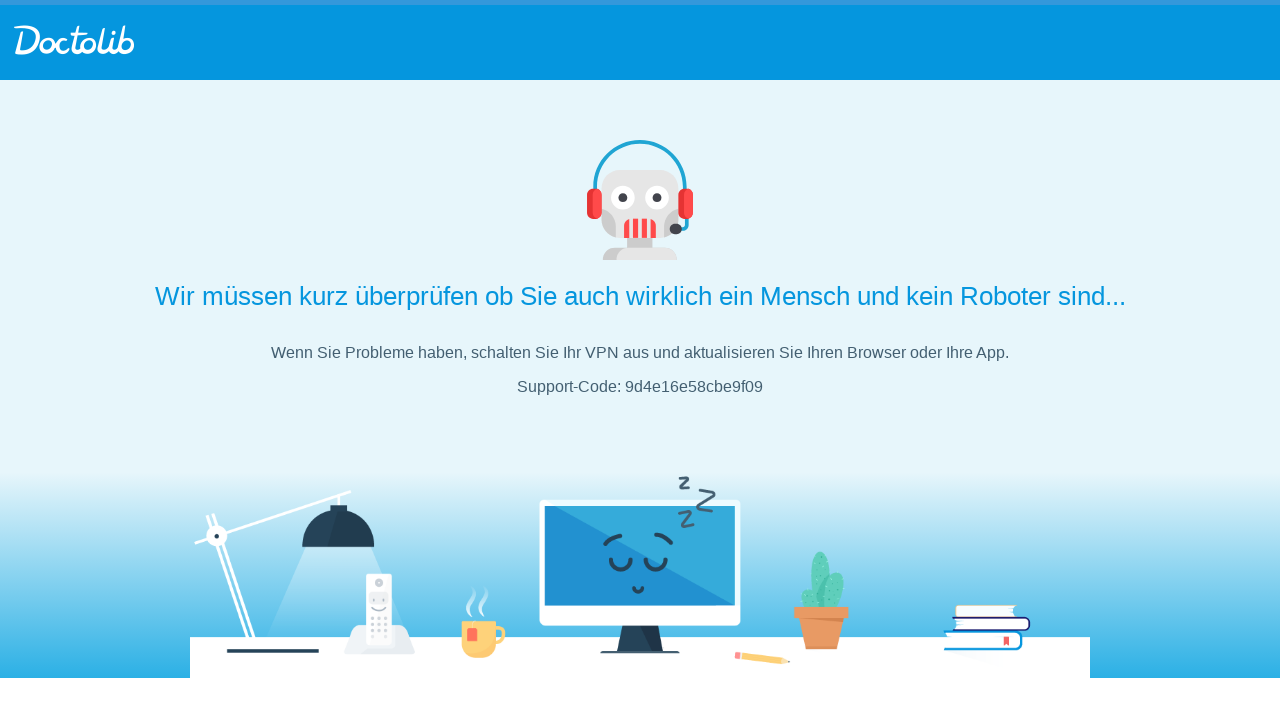

Waited 1 second for page load at Flughafen Tempelhof (Moderna)
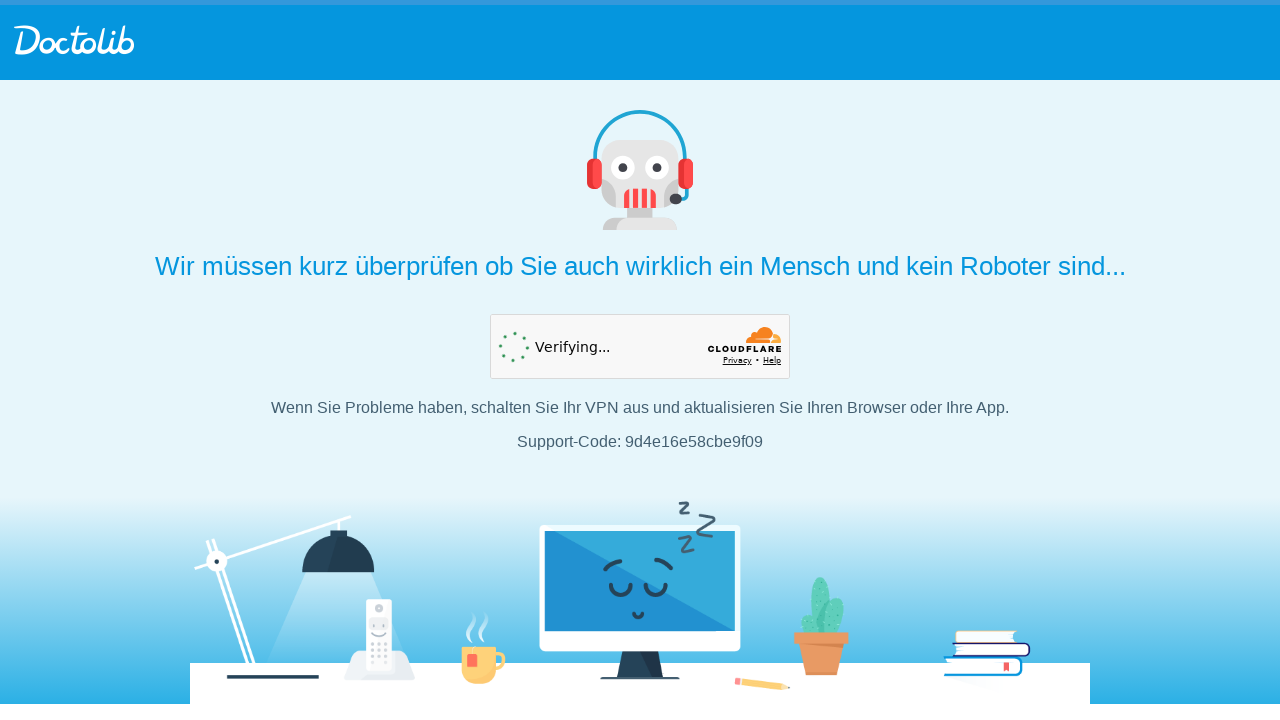

Checked if no-slots message is hidden on Flughafen Tempelhof (Moderna)
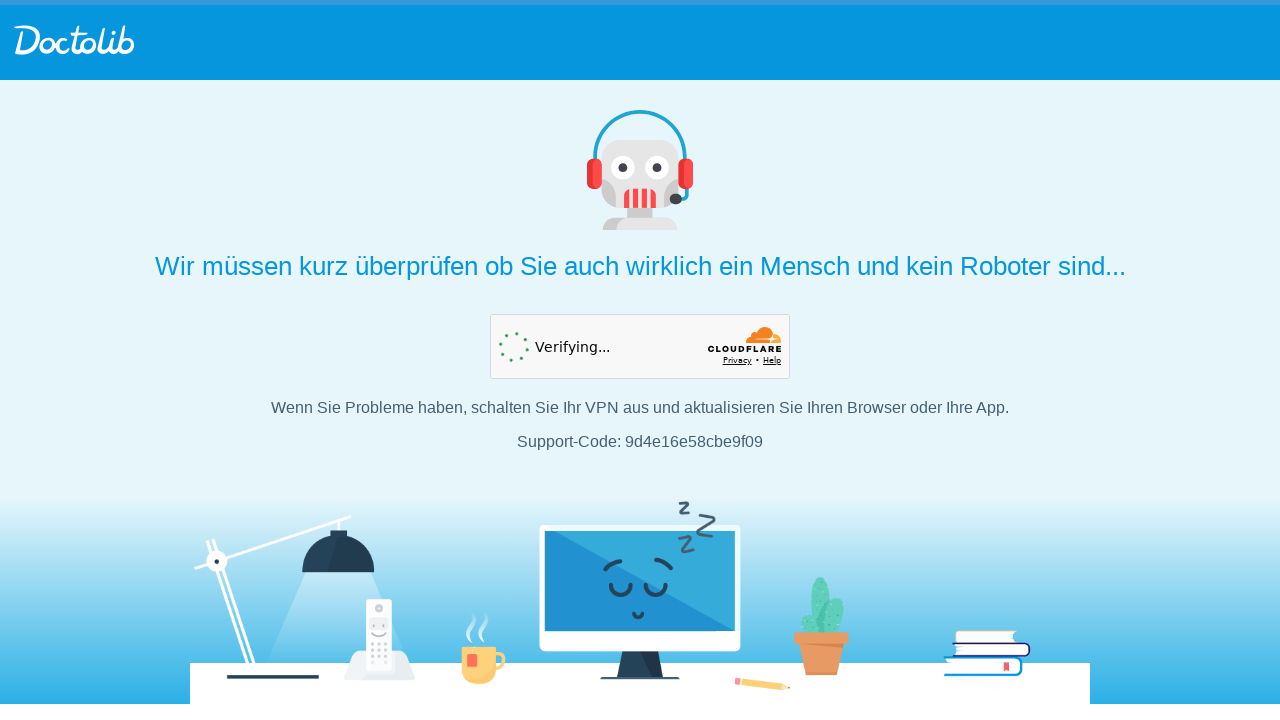

Checked if availability slots are visible on Flughafen Tempelhof (Moderna)
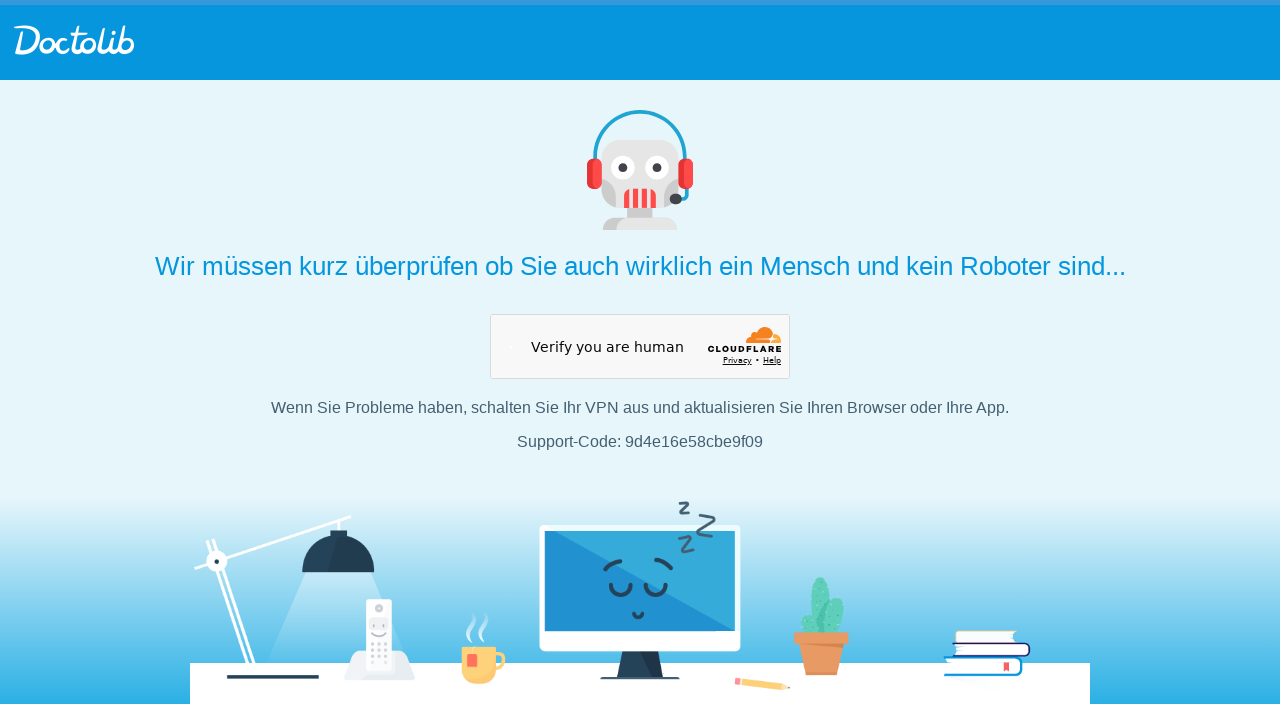

Navigated to Flughafen Tegel (Moderna) vaccination center
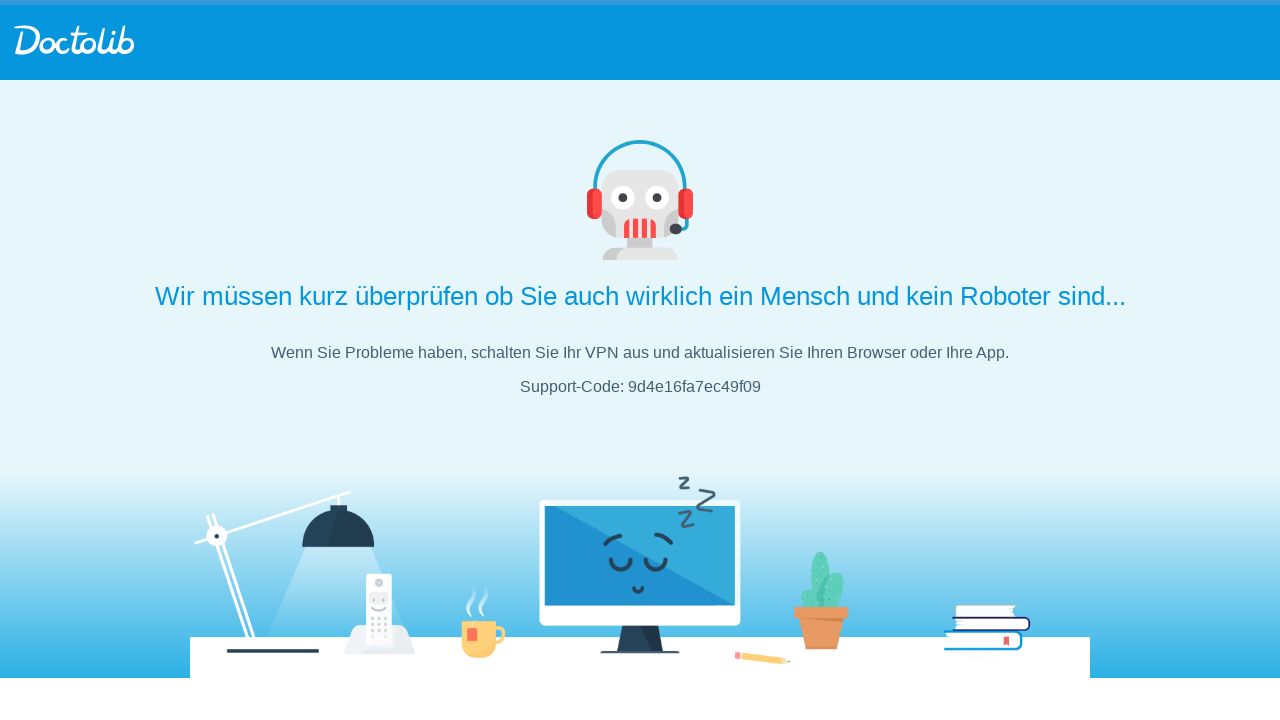

Waited 1 second for page load at Flughafen Tegel (Moderna)
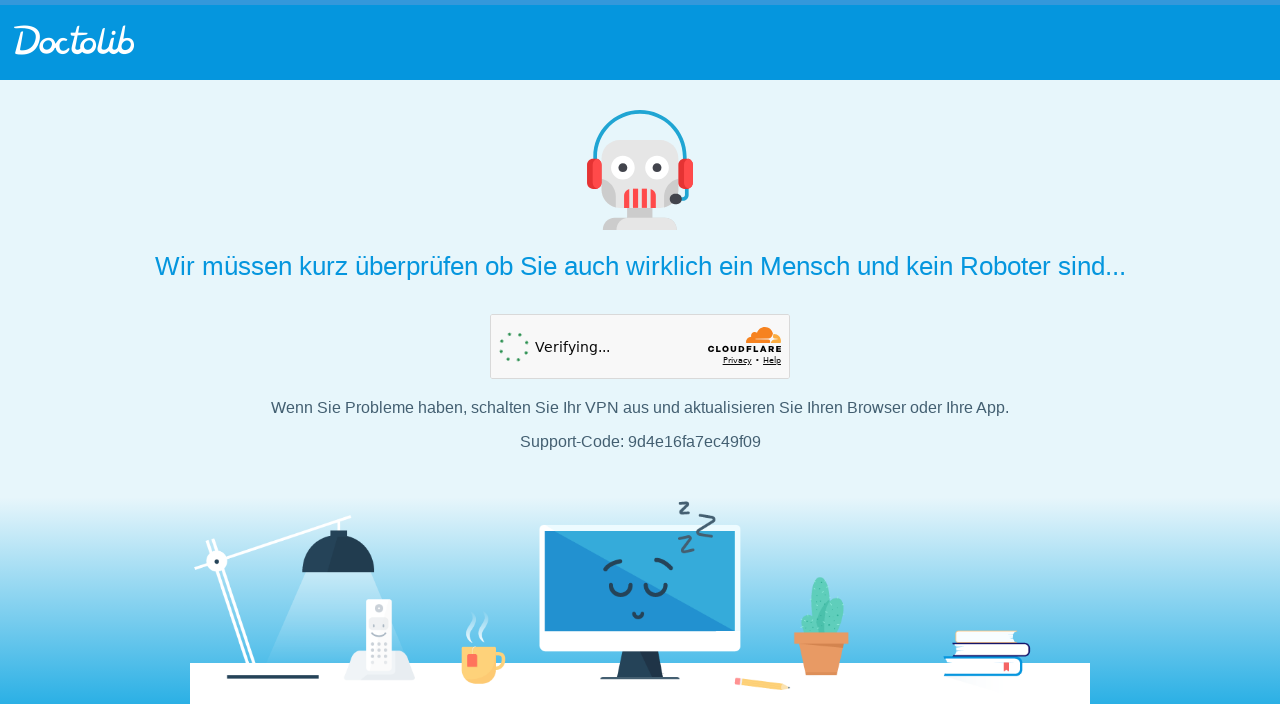

Checked if no-slots message is hidden on Flughafen Tegel (Moderna)
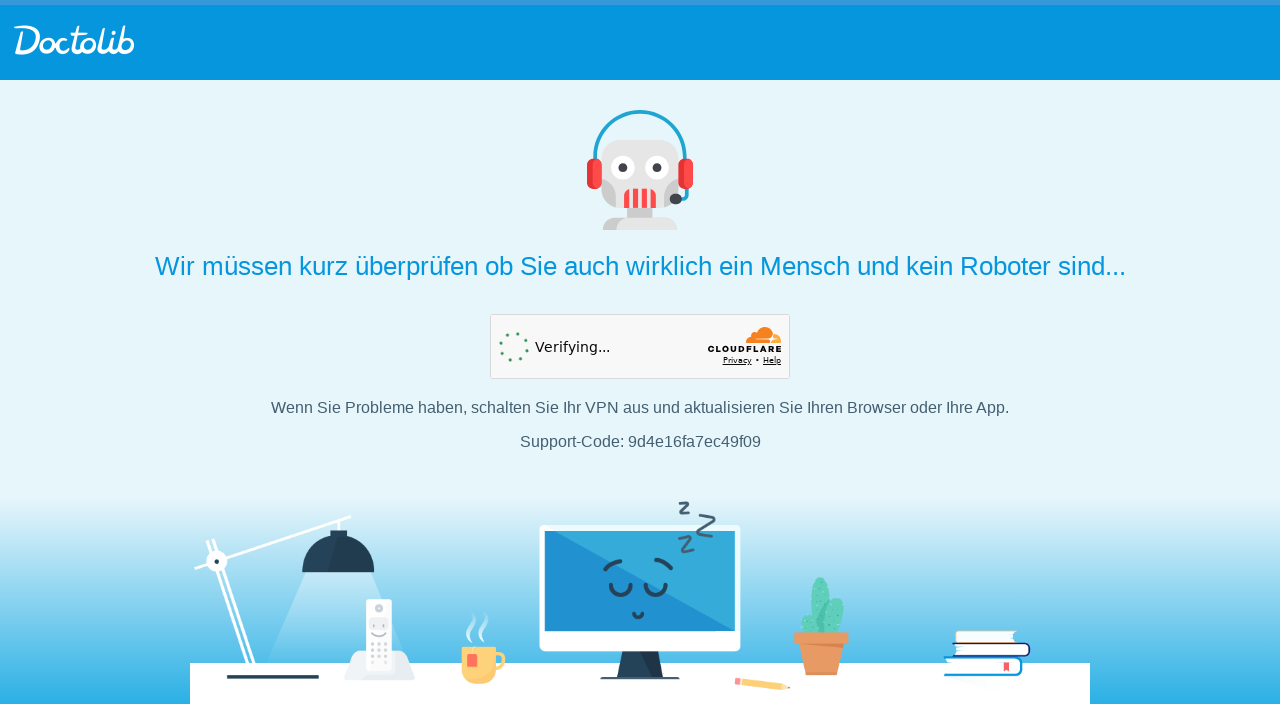

Checked if availability slots are visible on Flughafen Tegel (Moderna)
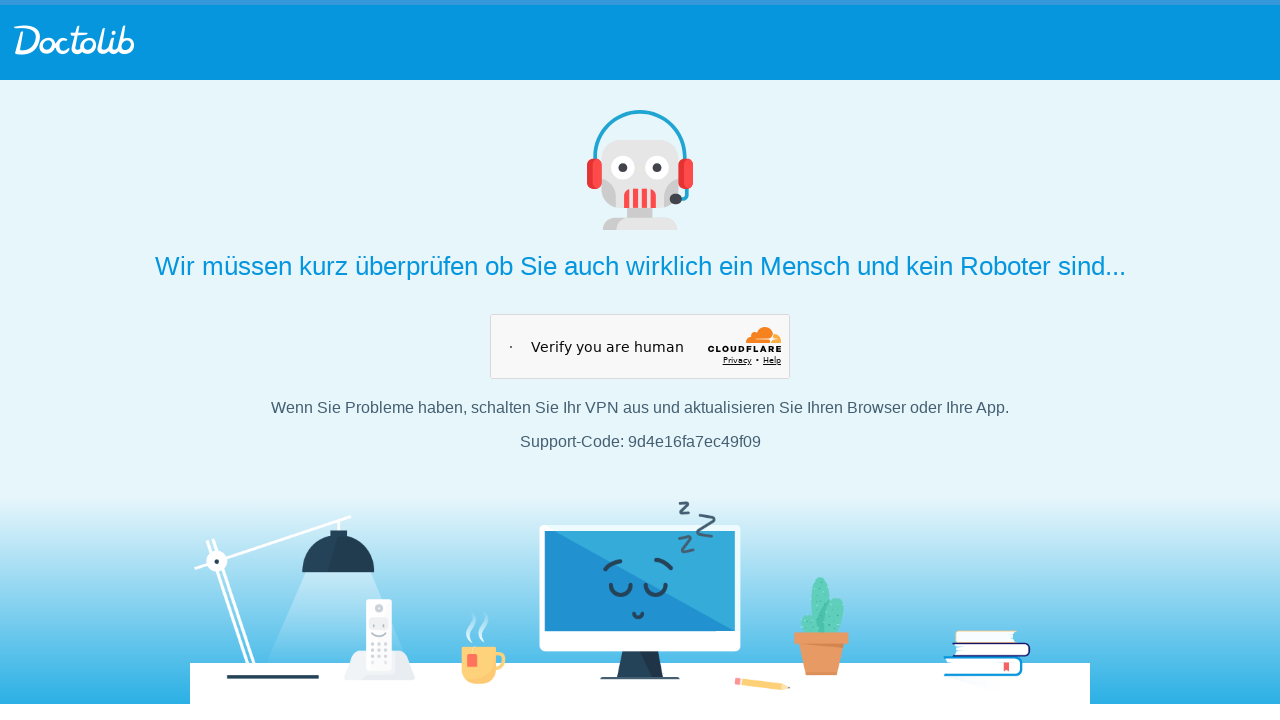

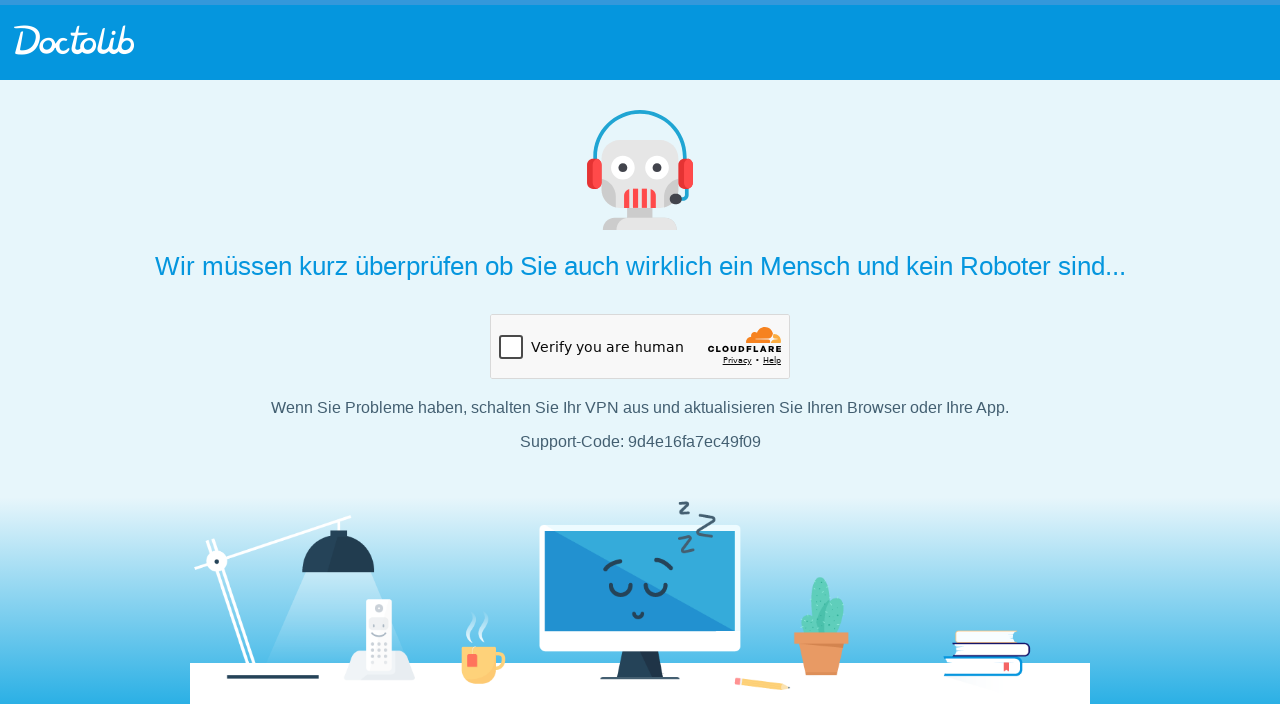